Tests adding a new todo item to a Vue.js TodoList by filling in the input field and clicking the save button

Starting URL: https://studyforwork.jp/apps/vue_js/dist/index.html

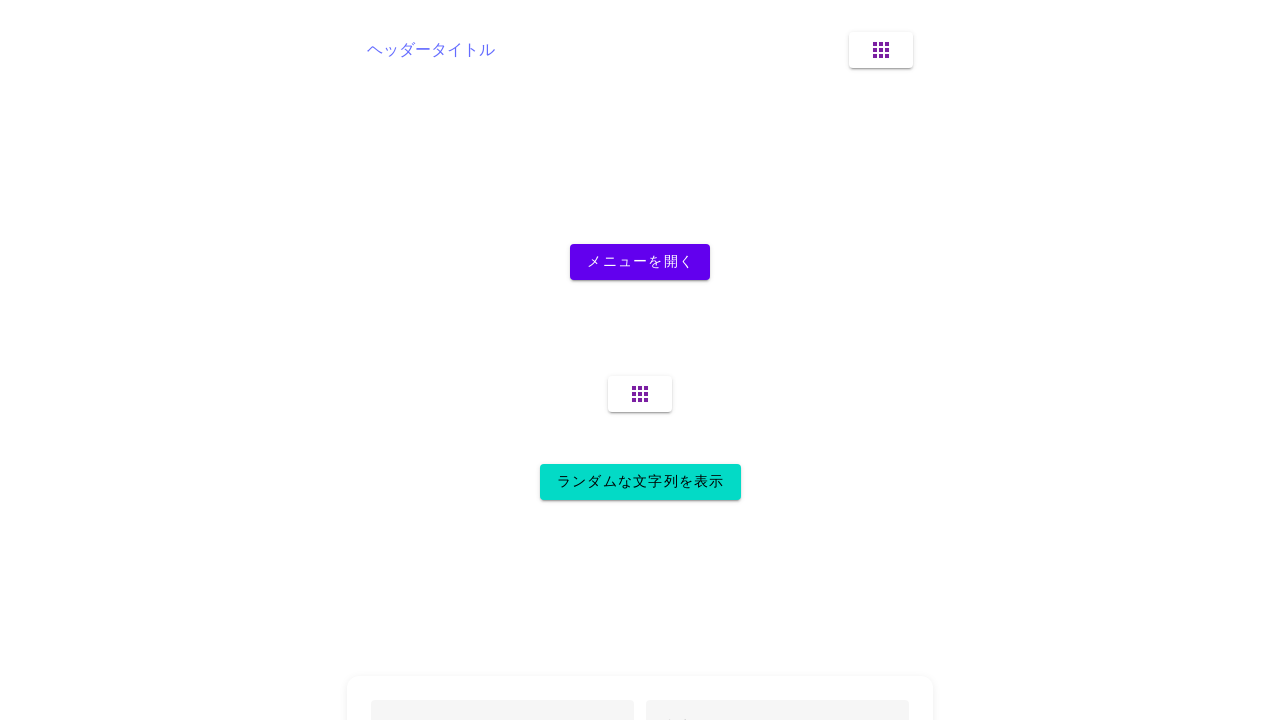

Filled todo input field with 'Playwrightで追加' on input[type="text"]
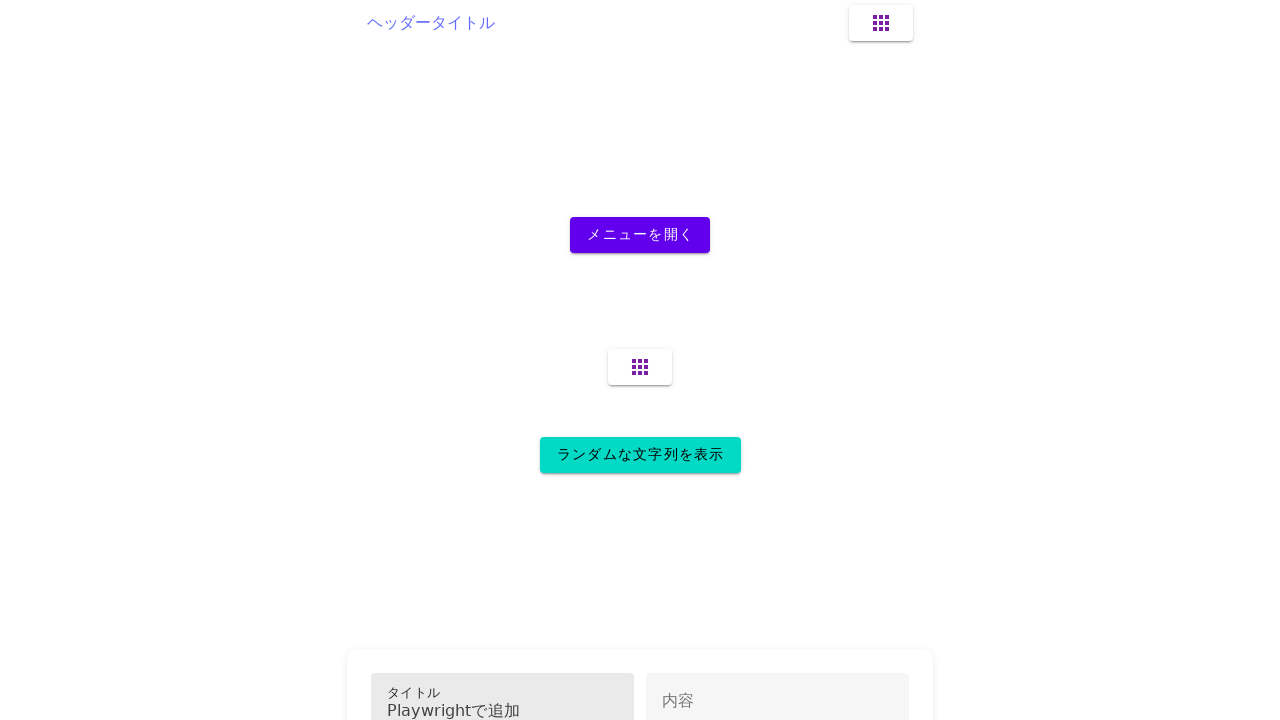

Clicked save button to add todo item at (881, 23) on button, input[type="submit"]
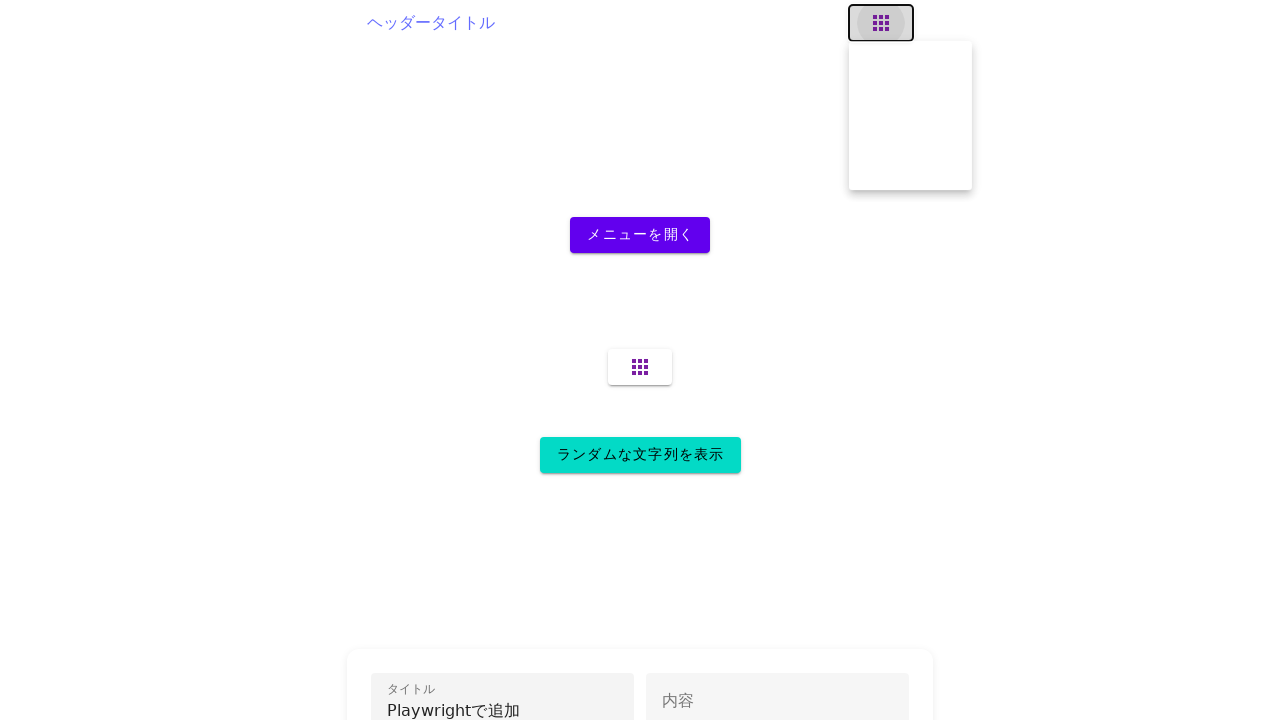

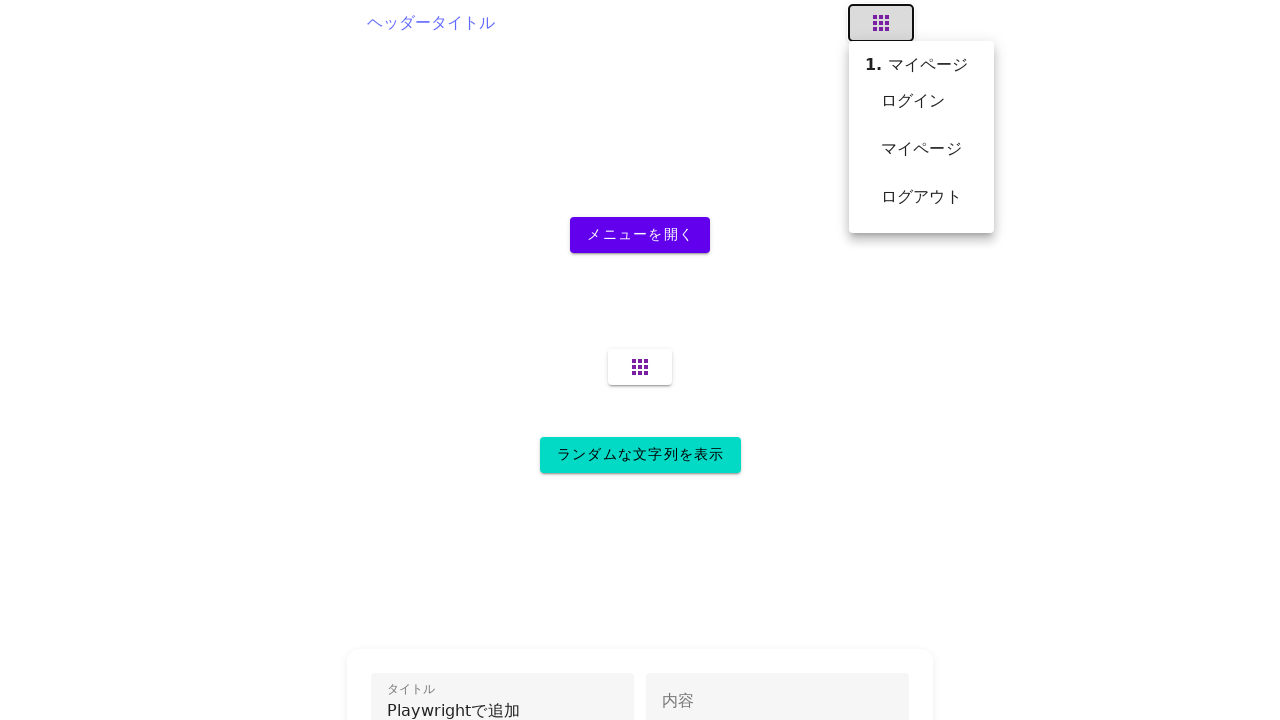